Tests that edits are saved when the input loses focus (blur event)

Starting URL: https://demo.playwright.dev/todomvc

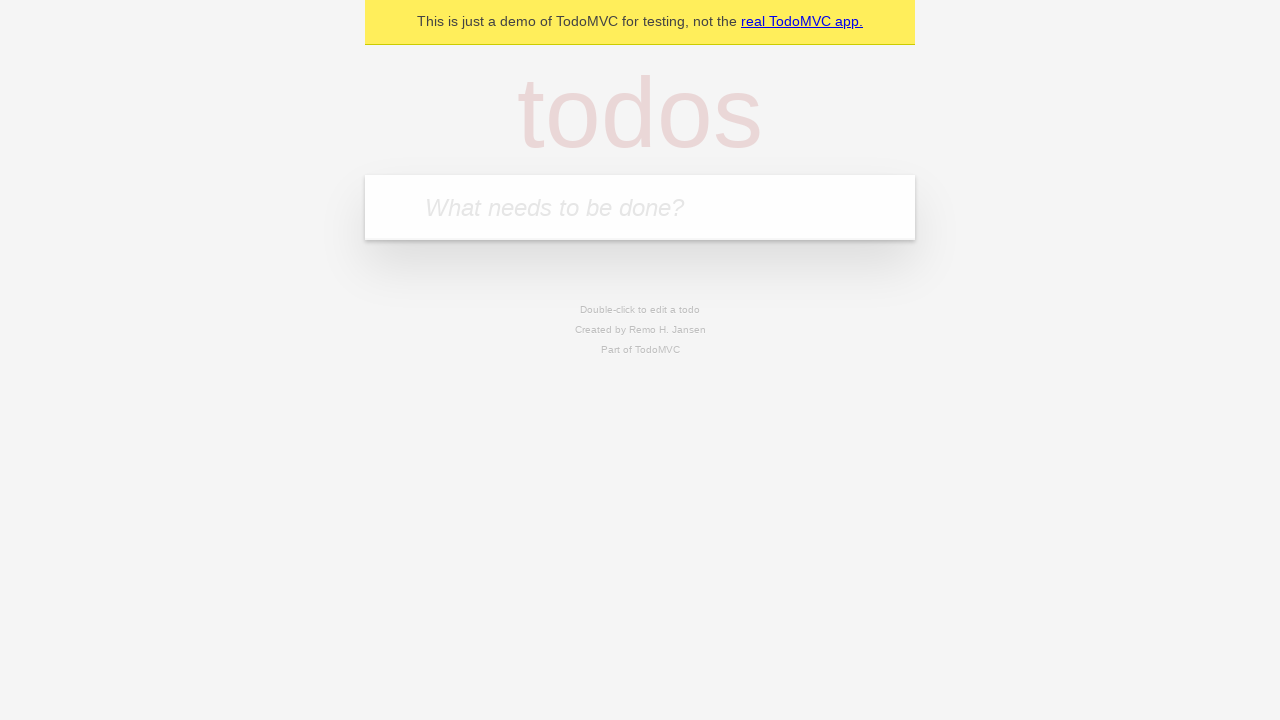

Filled todo input with 'buy some cheese' on internal:attr=[placeholder="What needs to be done?"i]
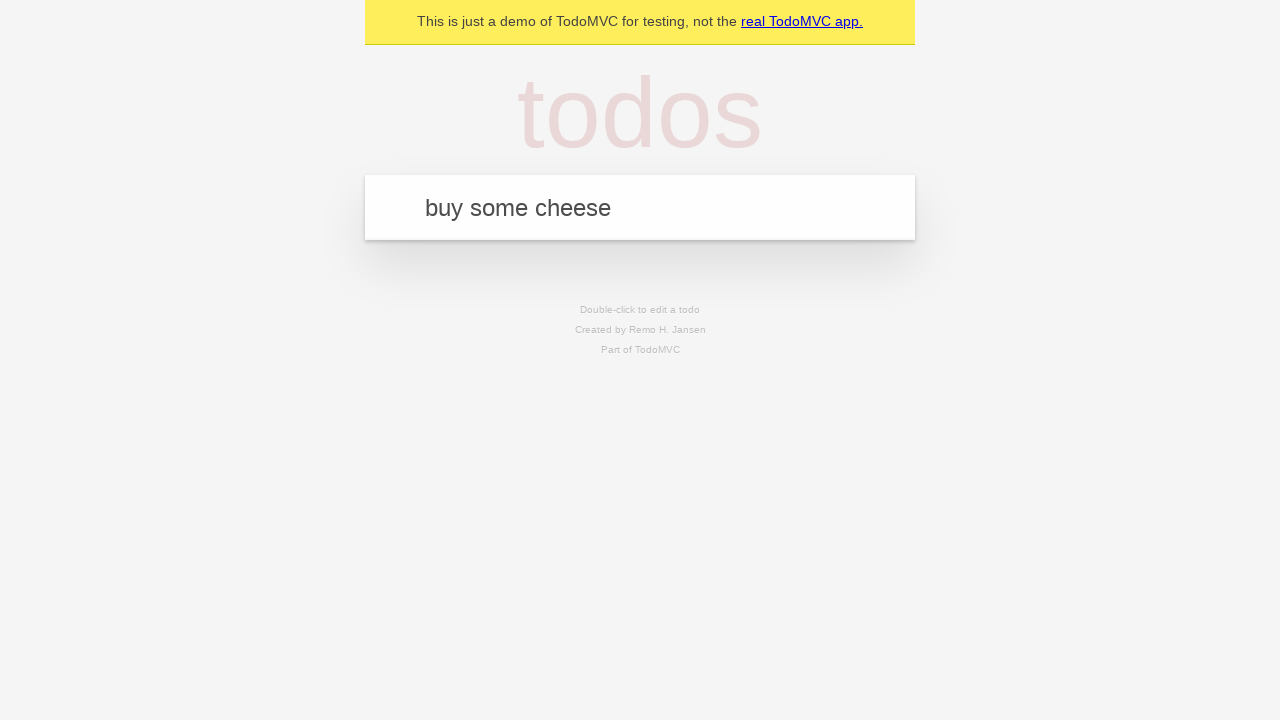

Pressed Enter to create first todo on internal:attr=[placeholder="What needs to be done?"i]
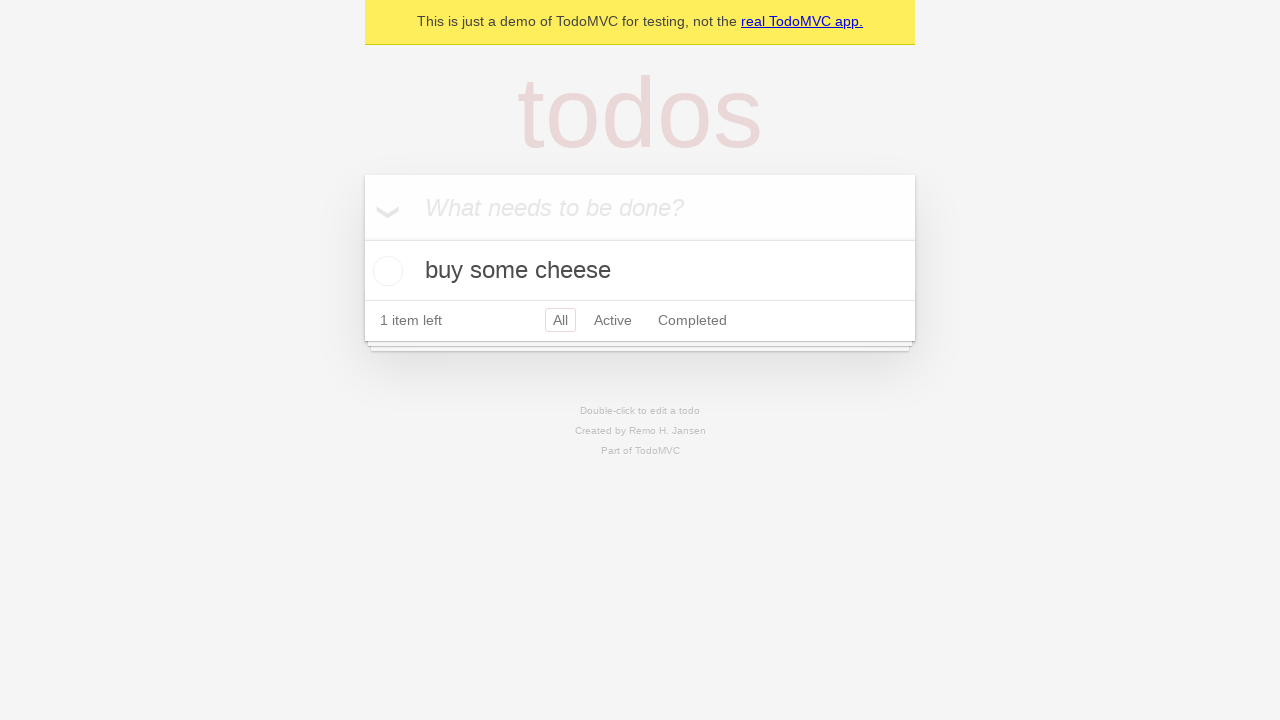

Filled todo input with 'feed the cat' on internal:attr=[placeholder="What needs to be done?"i]
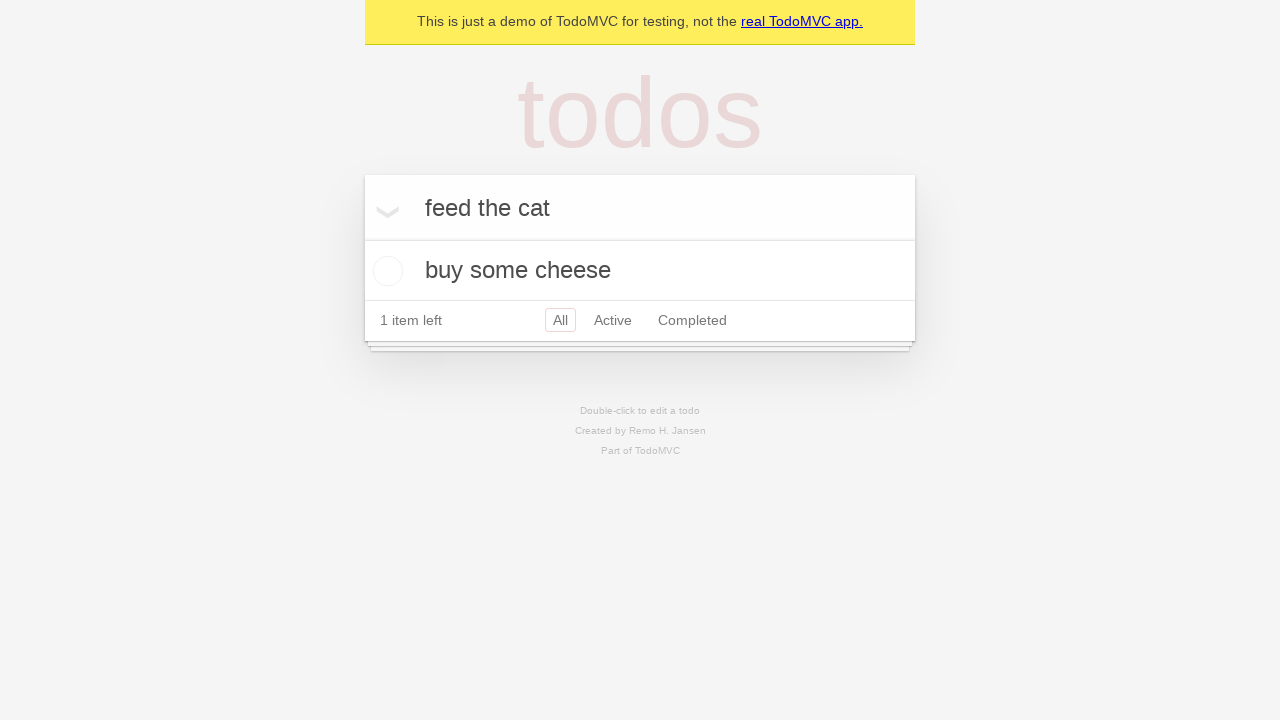

Pressed Enter to create second todo on internal:attr=[placeholder="What needs to be done?"i]
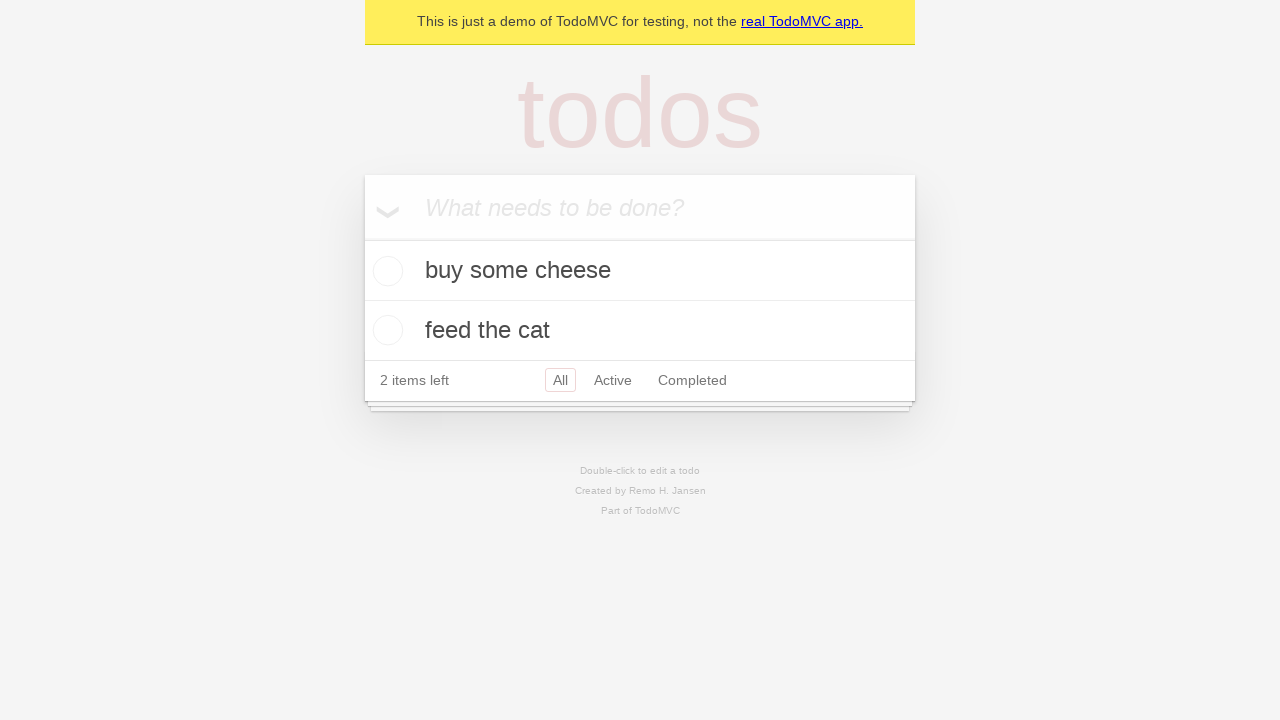

Filled todo input with 'book a doctors appointment' on internal:attr=[placeholder="What needs to be done?"i]
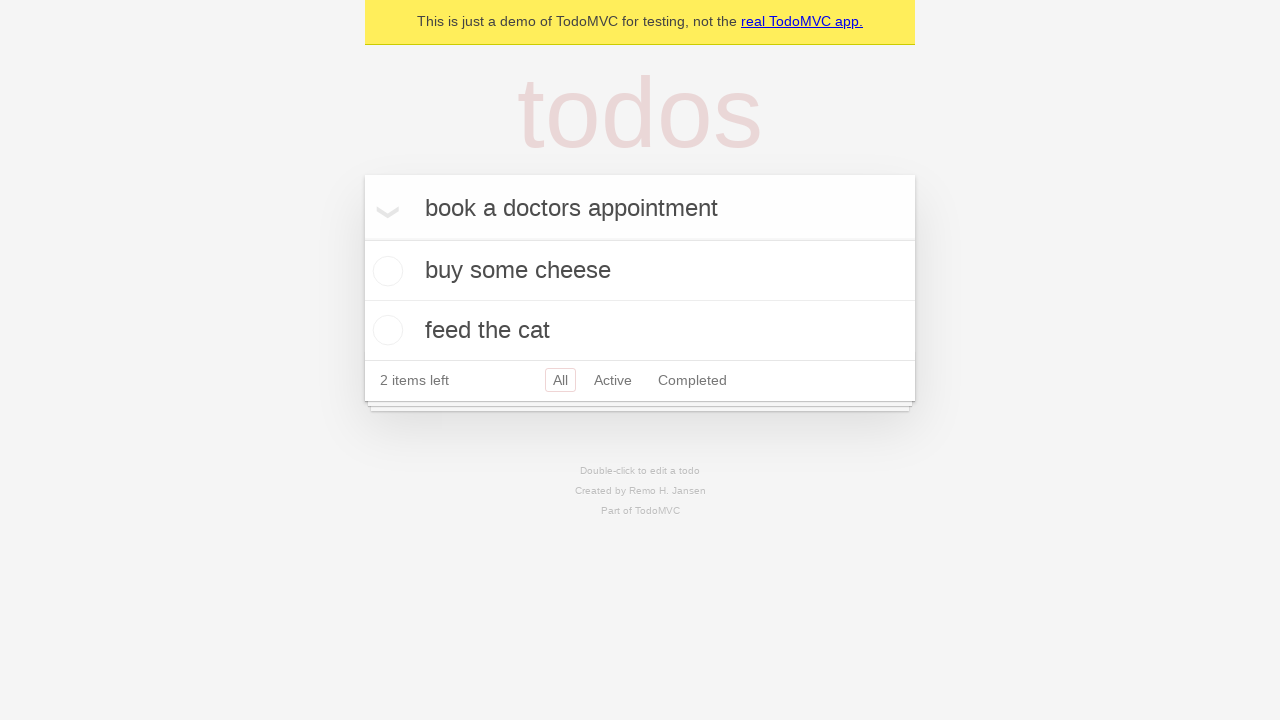

Pressed Enter to create third todo on internal:attr=[placeholder="What needs to be done?"i]
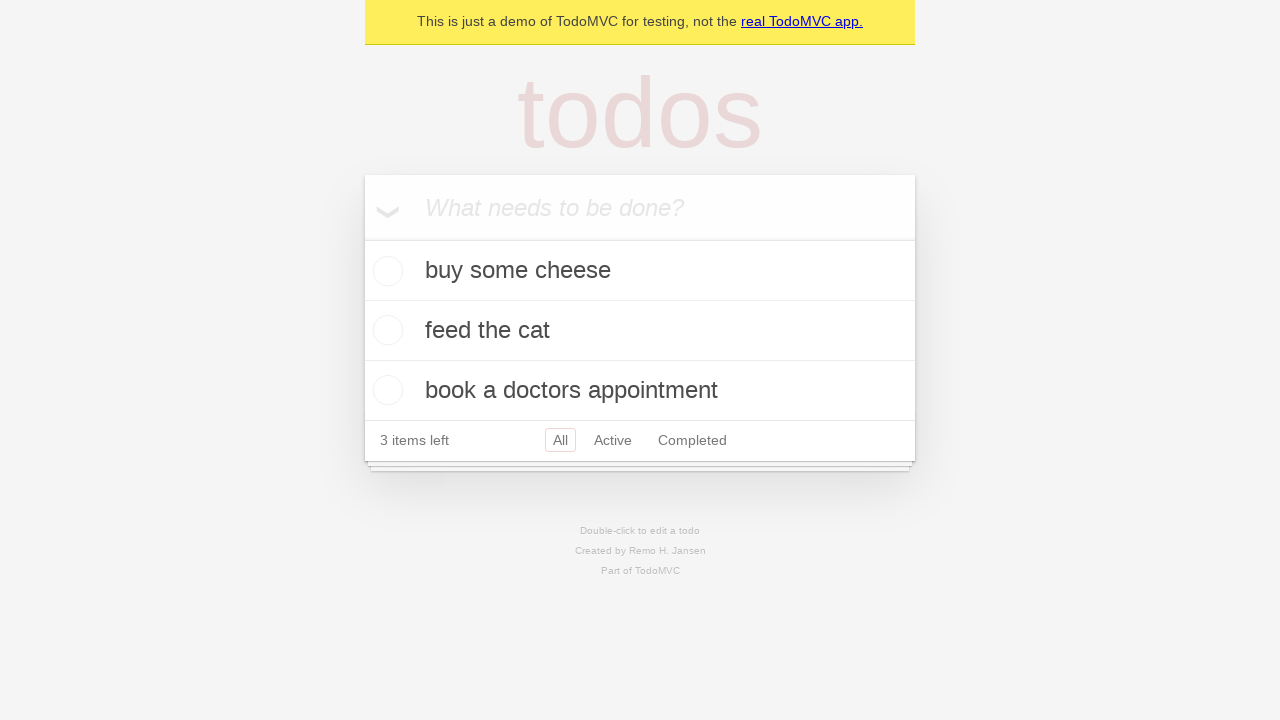

Double-clicked second todo to enter edit mode at (640, 331) on internal:testid=[data-testid="todo-item"s] >> nth=1
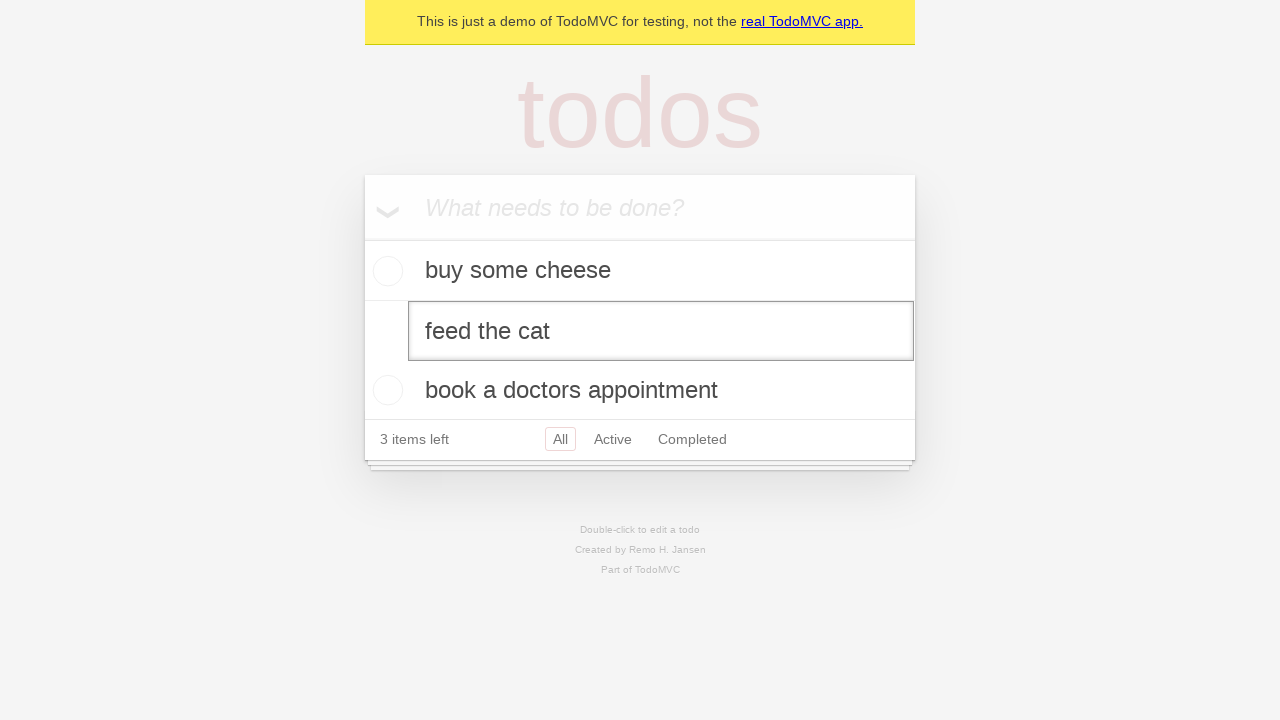

Filled edit textbox with new text 'buy some sausages' on internal:testid=[data-testid="todo-item"s] >> nth=1 >> internal:role=textbox[nam
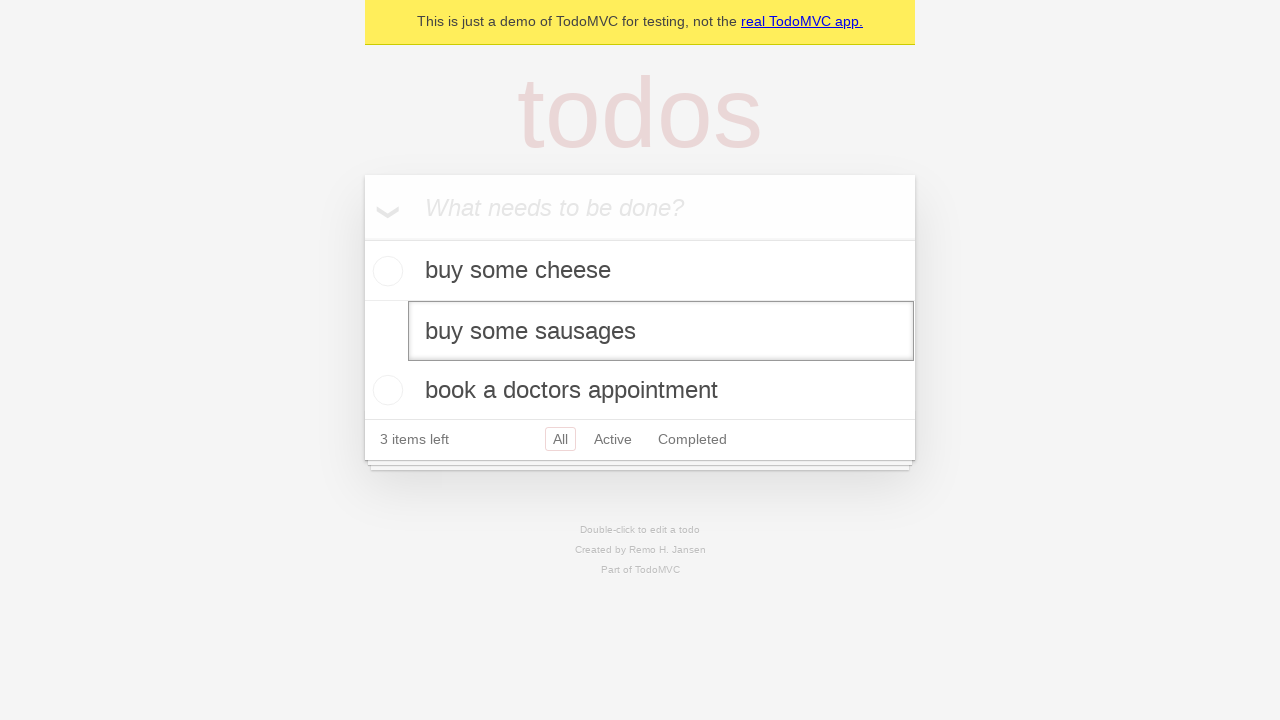

Dispatched blur event on edit textbox to trigger save
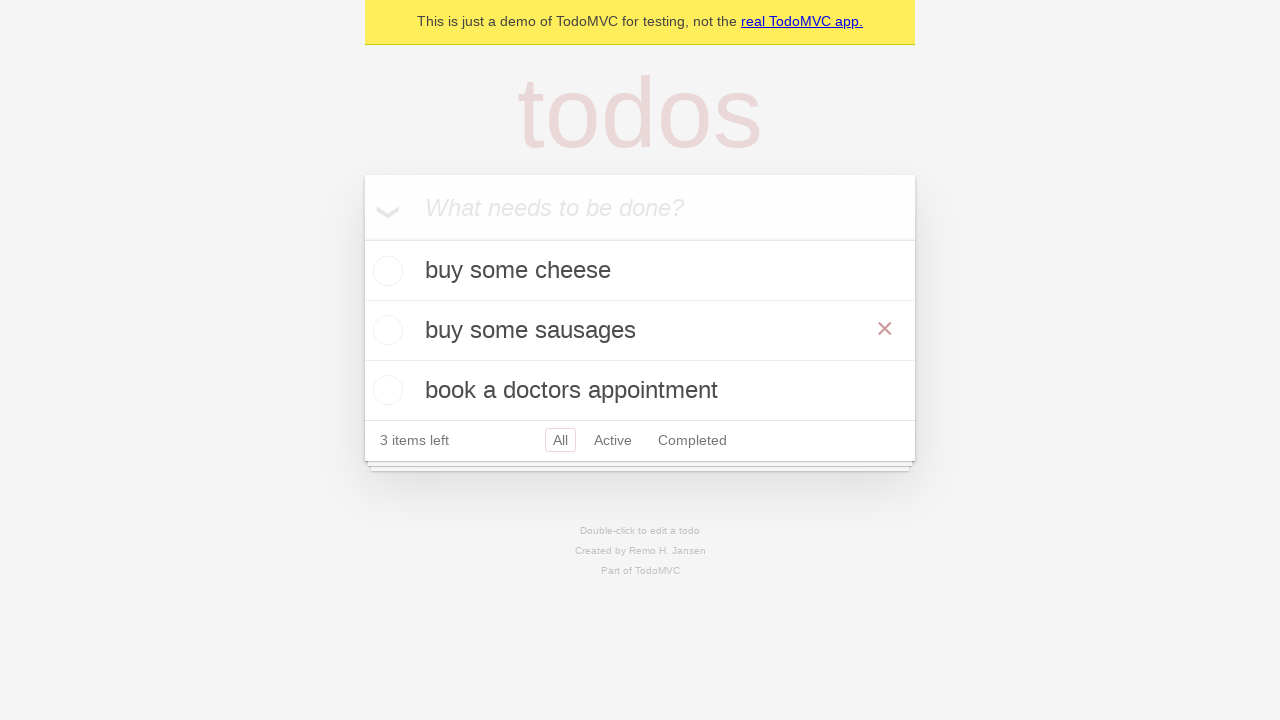

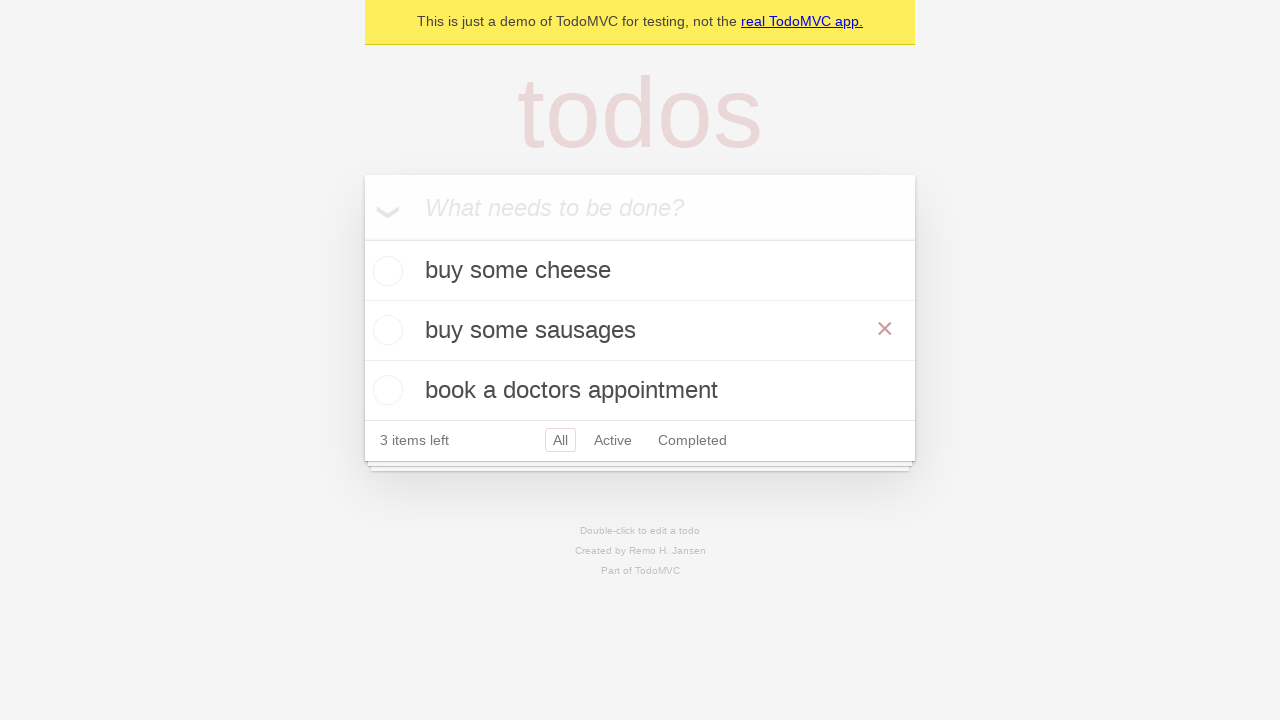